Tests dropdown handling functionality by selecting options using different methods (by index, by value, and by visible text) on a demo dropdown element

Starting URL: https://the-internet.herokuapp.com/dropdown

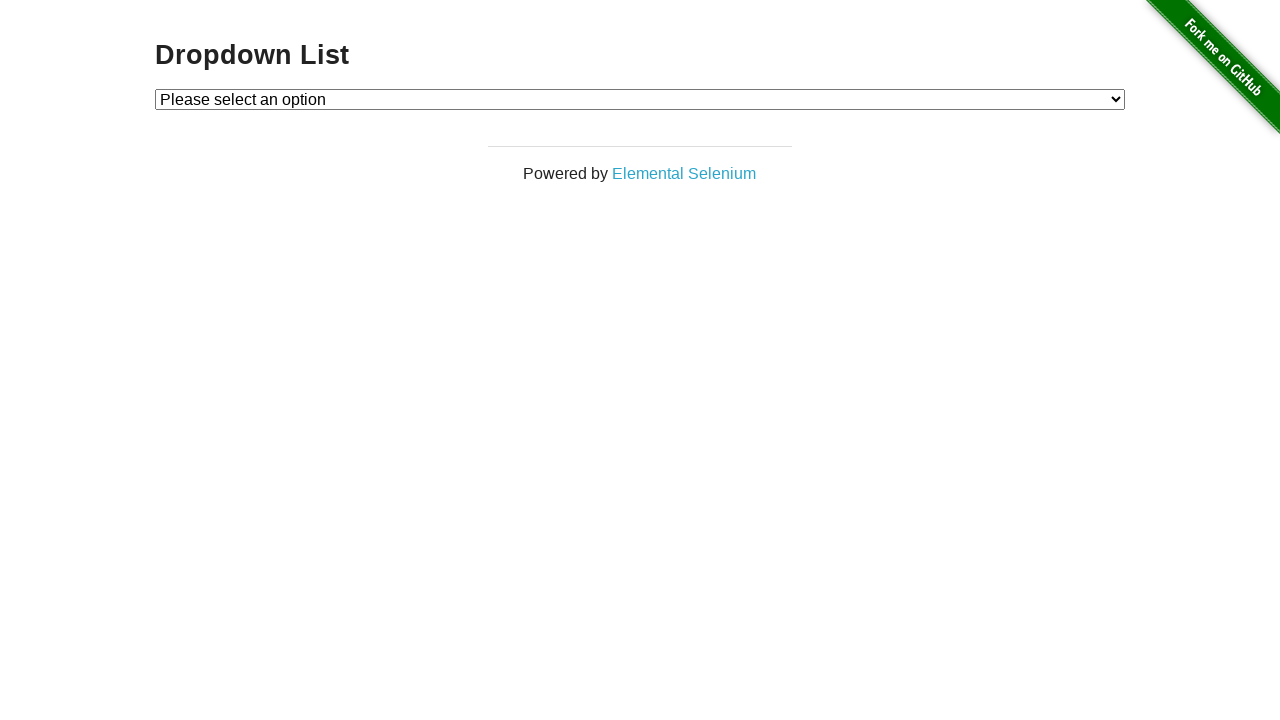

Selected dropdown option by index 2 on #dropdown
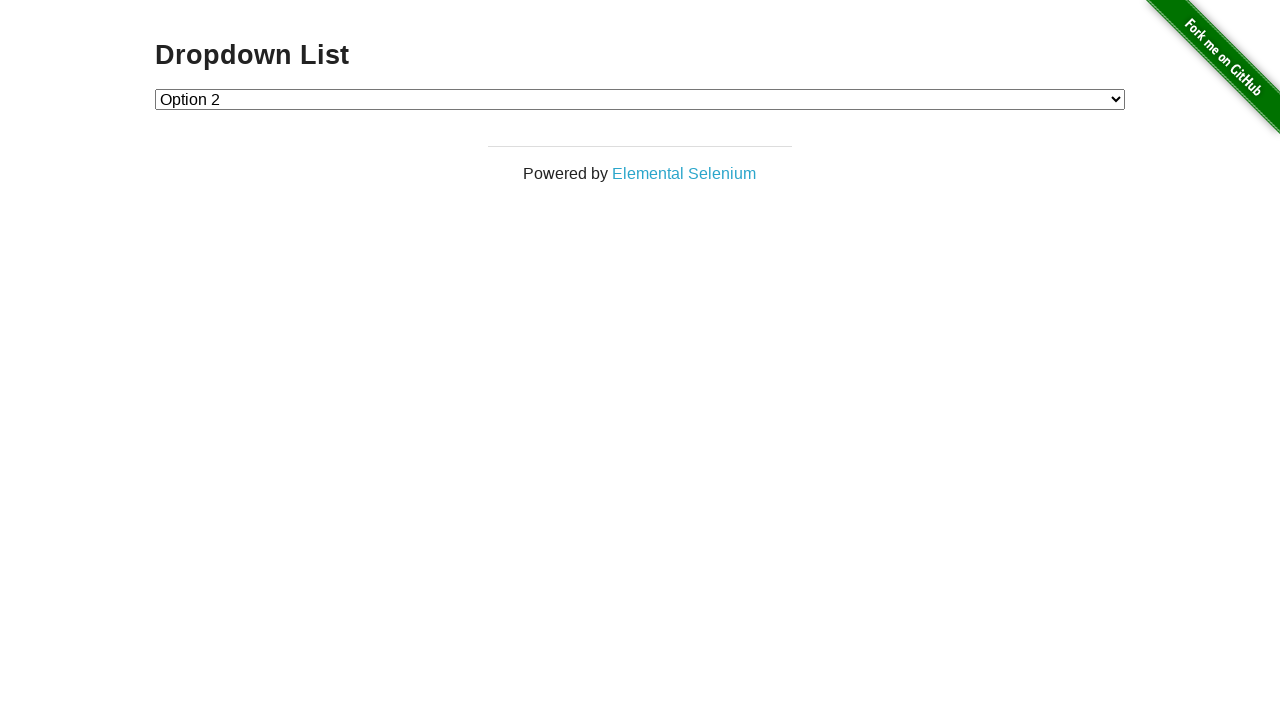

Waited 2 seconds to observe dropdown change
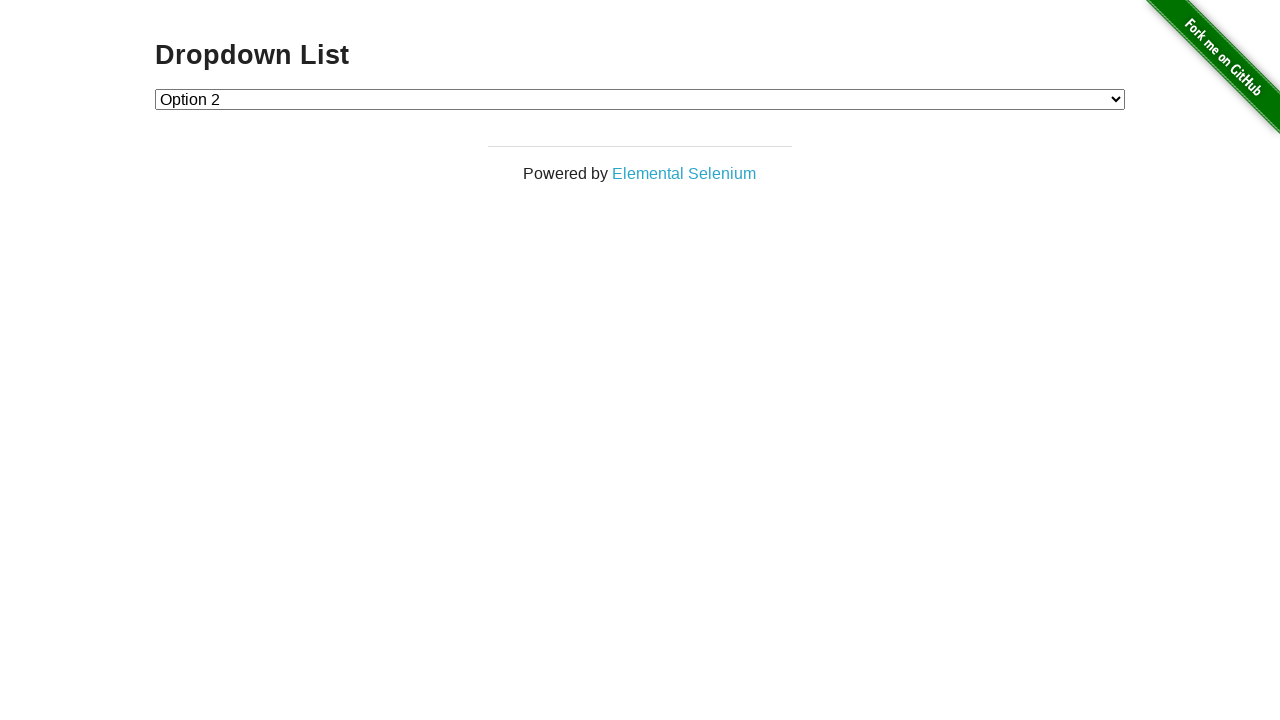

Selected dropdown option by value '1' on #dropdown
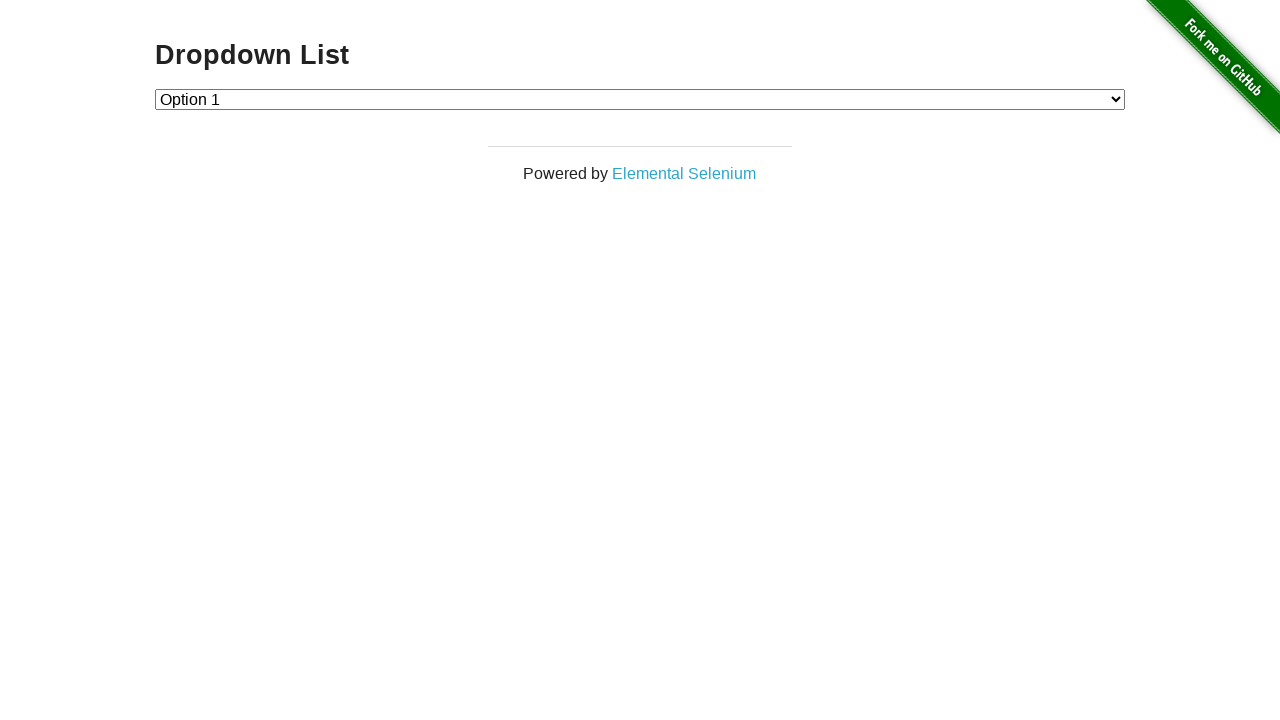

Waited 2 seconds to observe dropdown change
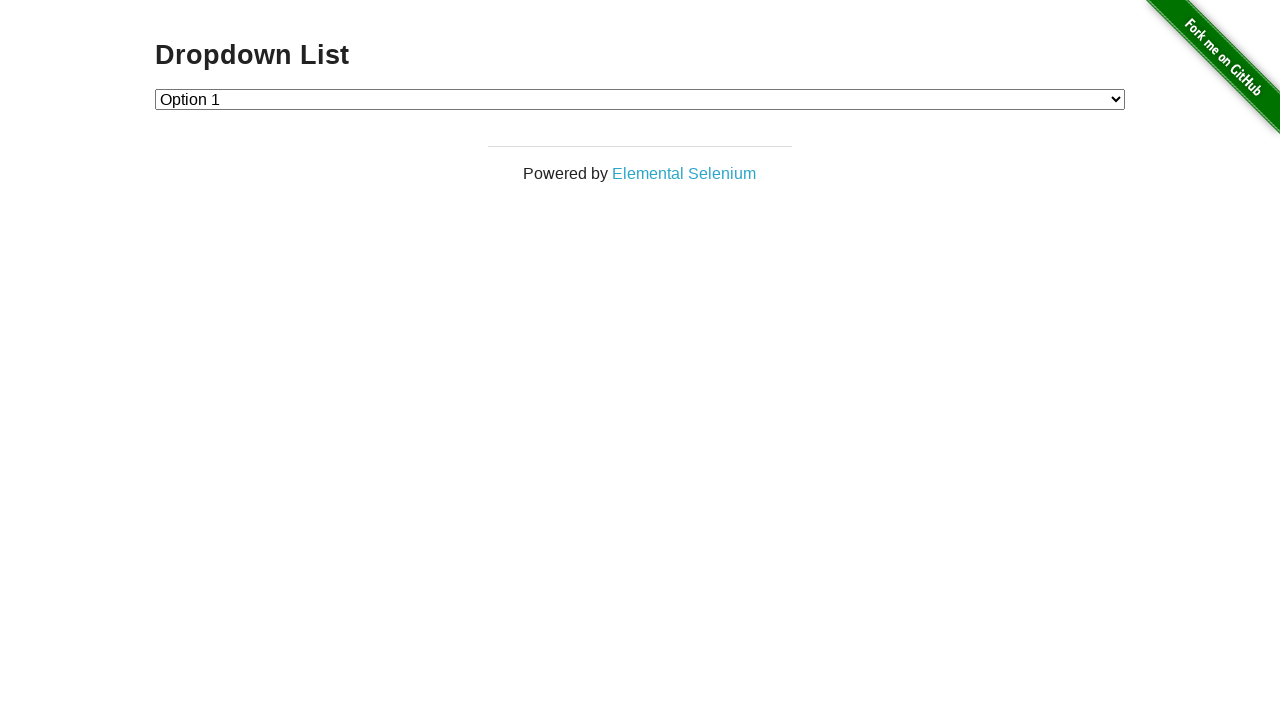

Selected dropdown option by visible text 'Option 2' on #dropdown
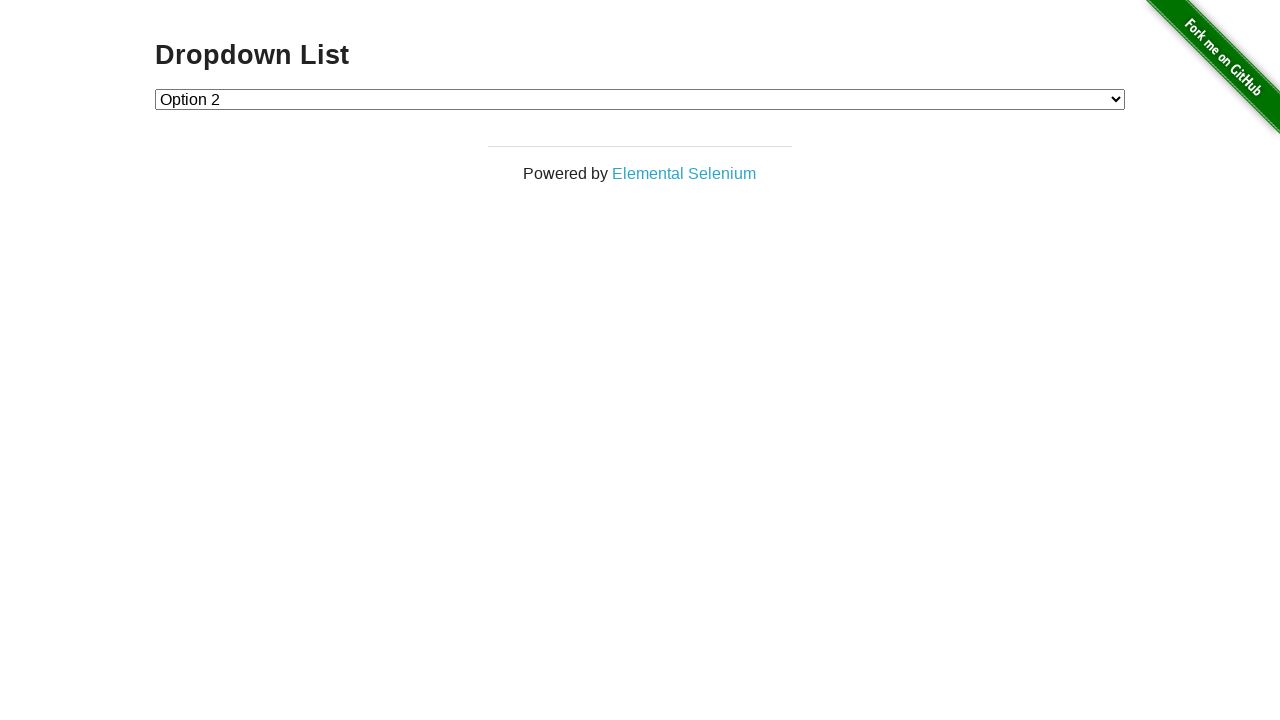

Verified dropdown element is available
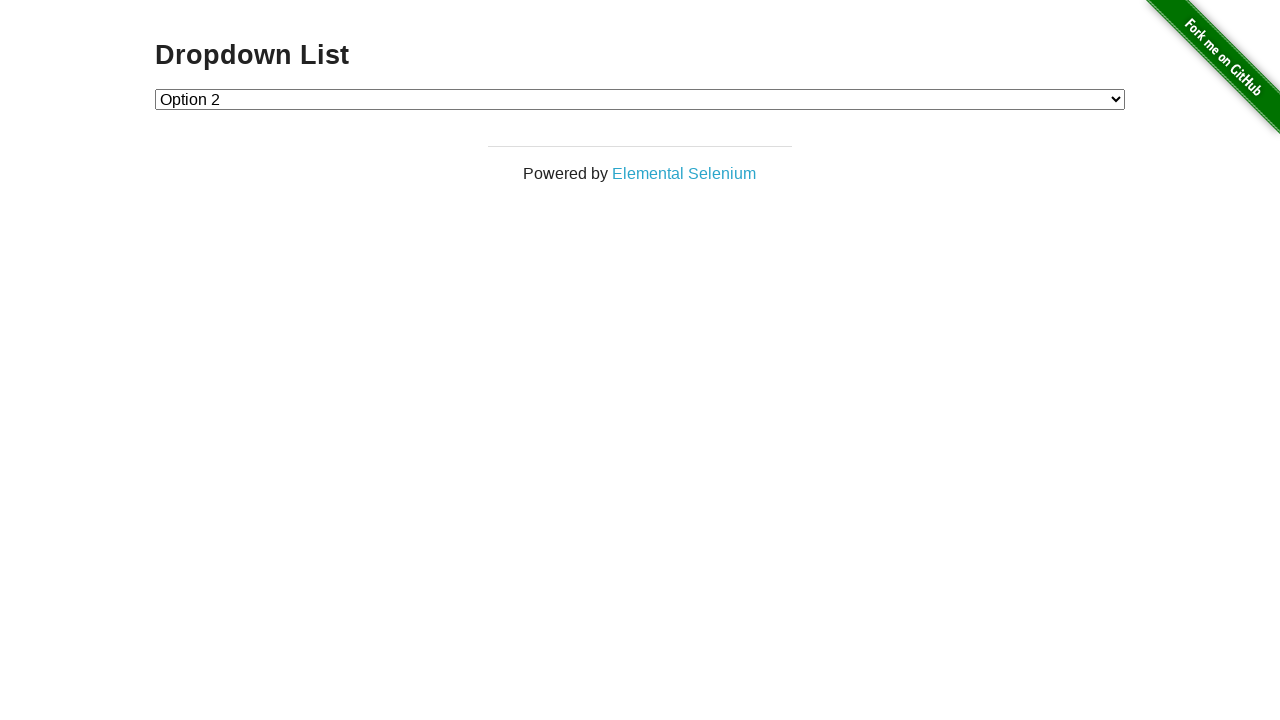

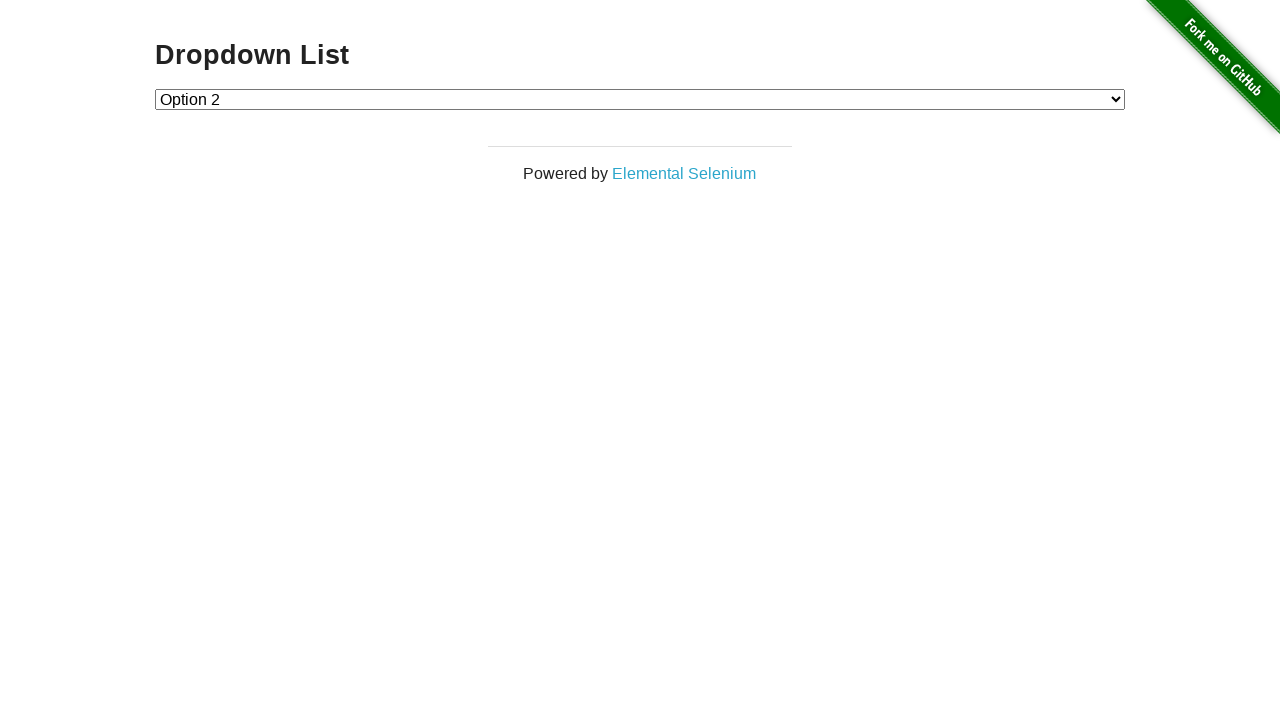